Tests radio button selection by clicking on Radio2 option and verifying it is selected

Starting URL: https://www.rahulshettyacademy.com/AutomationPractice/

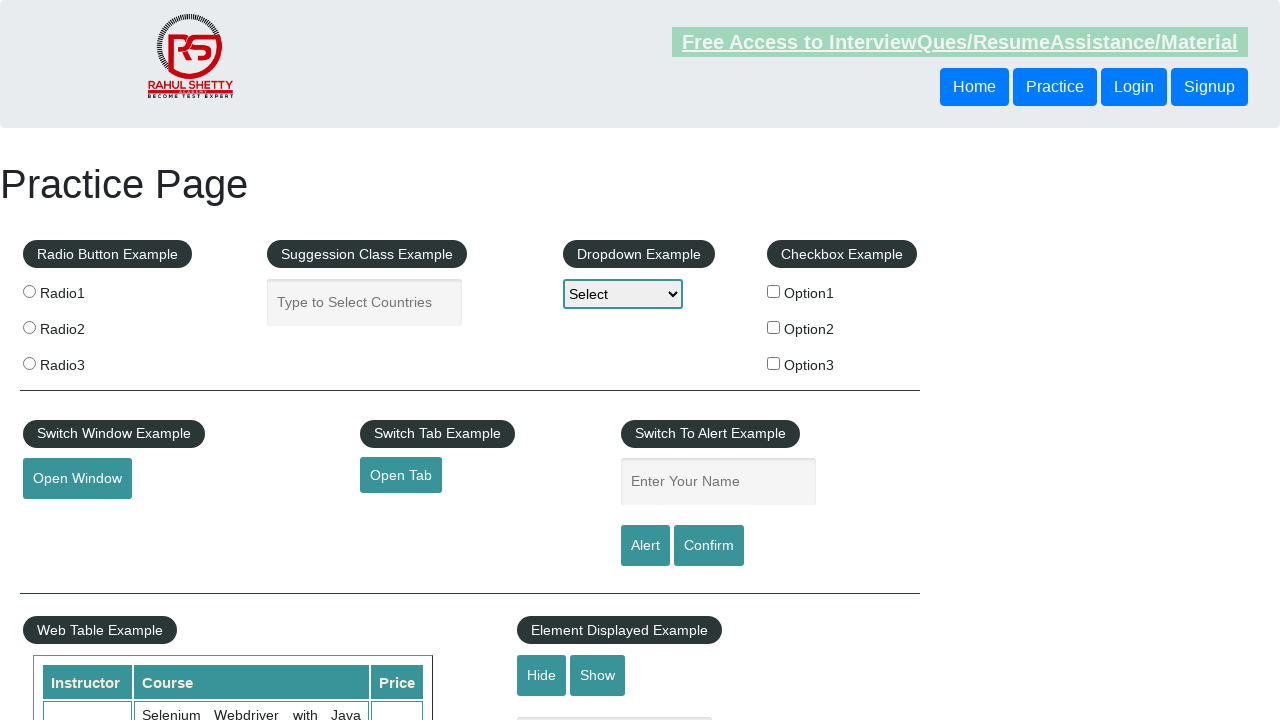

Clicked on Radio2 radio button at (29, 327) on input[value='radio2']
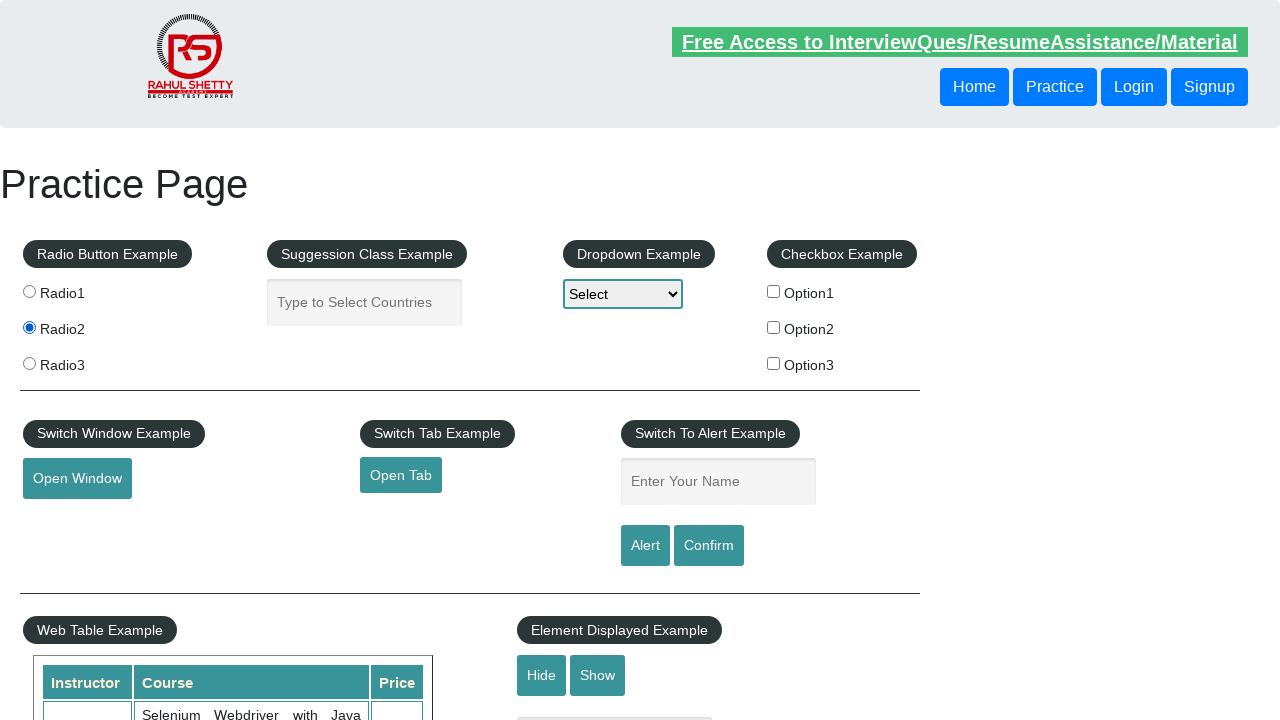

Verified Radio2 radio button is selected
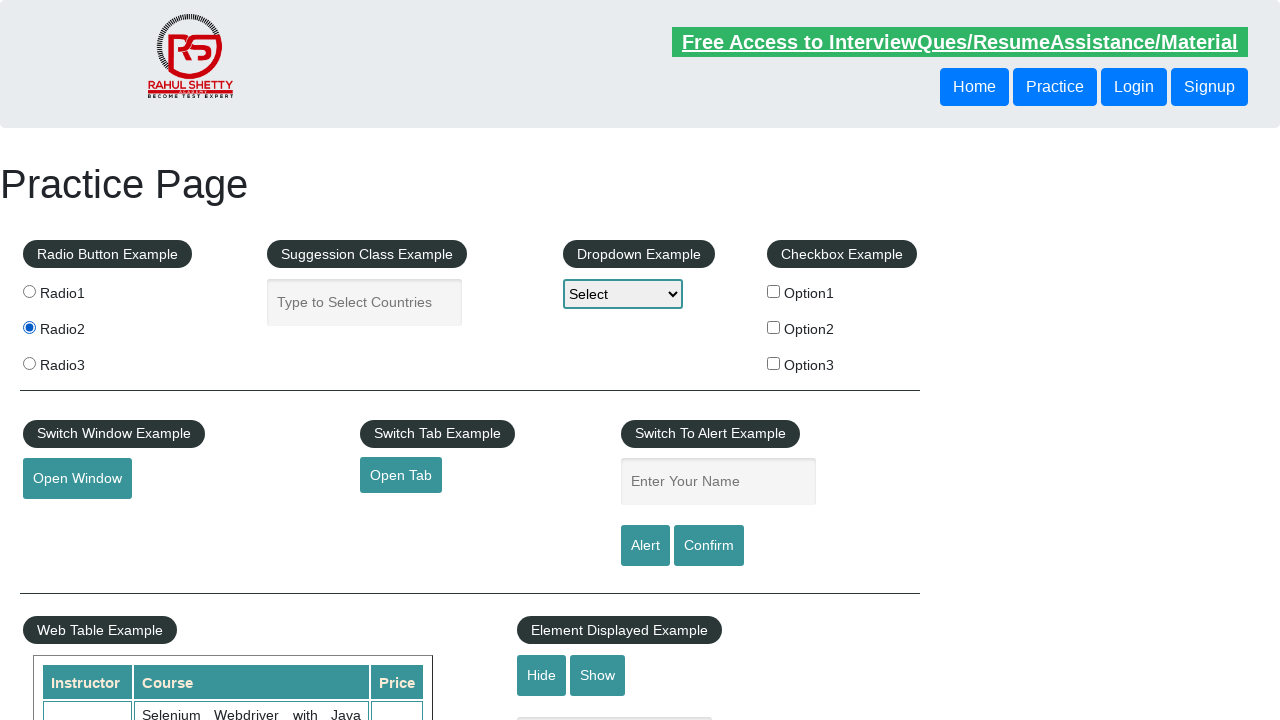

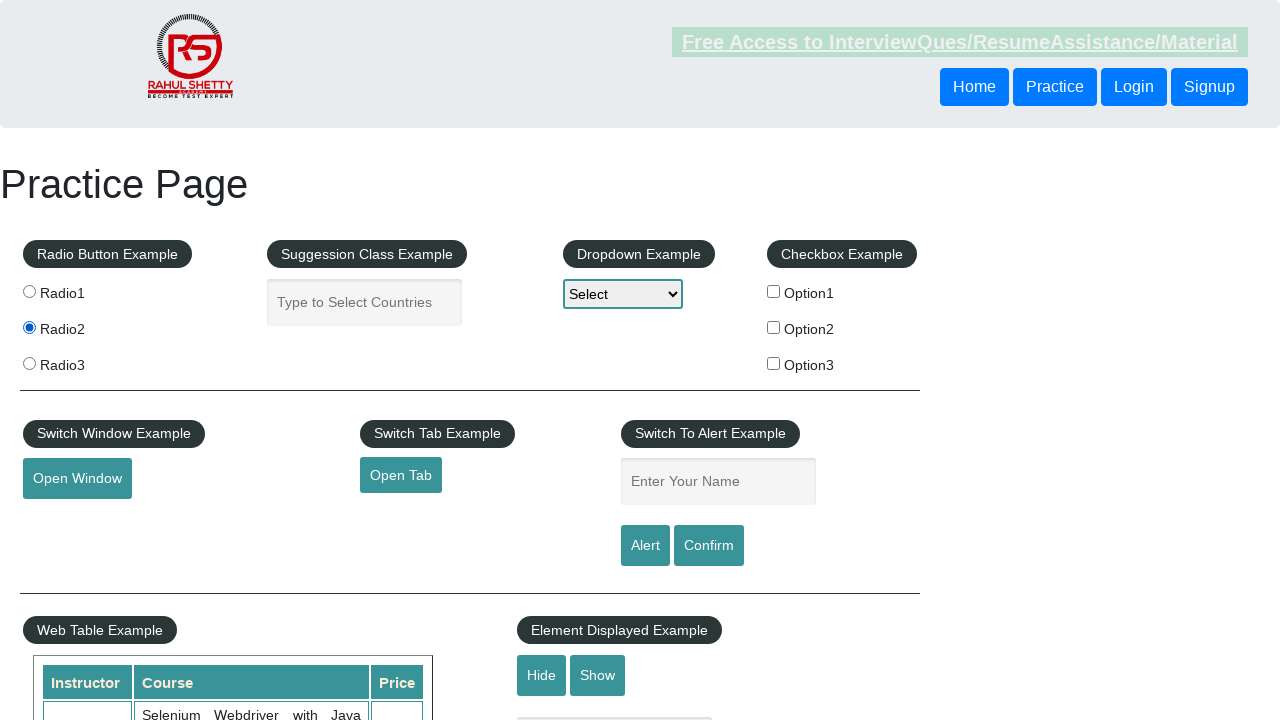